Tests web table interaction on a QA practice page by locating a table element and verifying its structure by finding cells in specific columns and rows.

Starting URL: http://qaclickacademy.com/practice.php

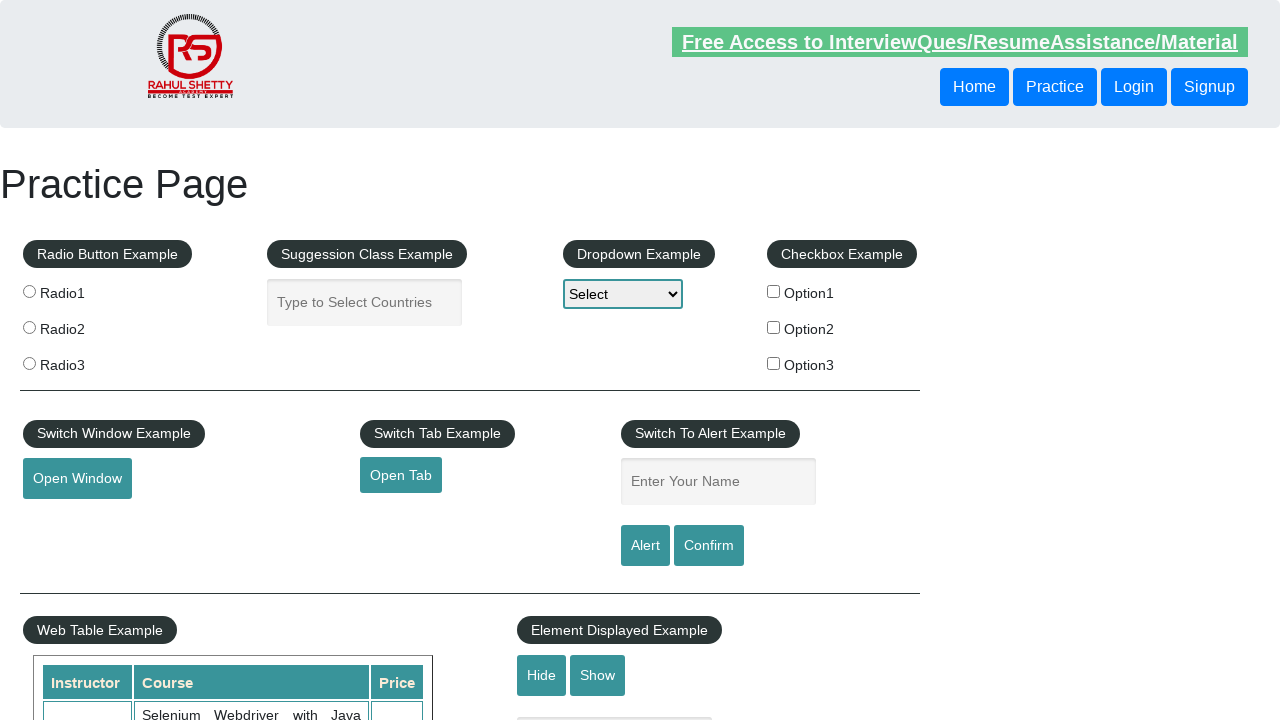

Waited for courses table to be visible
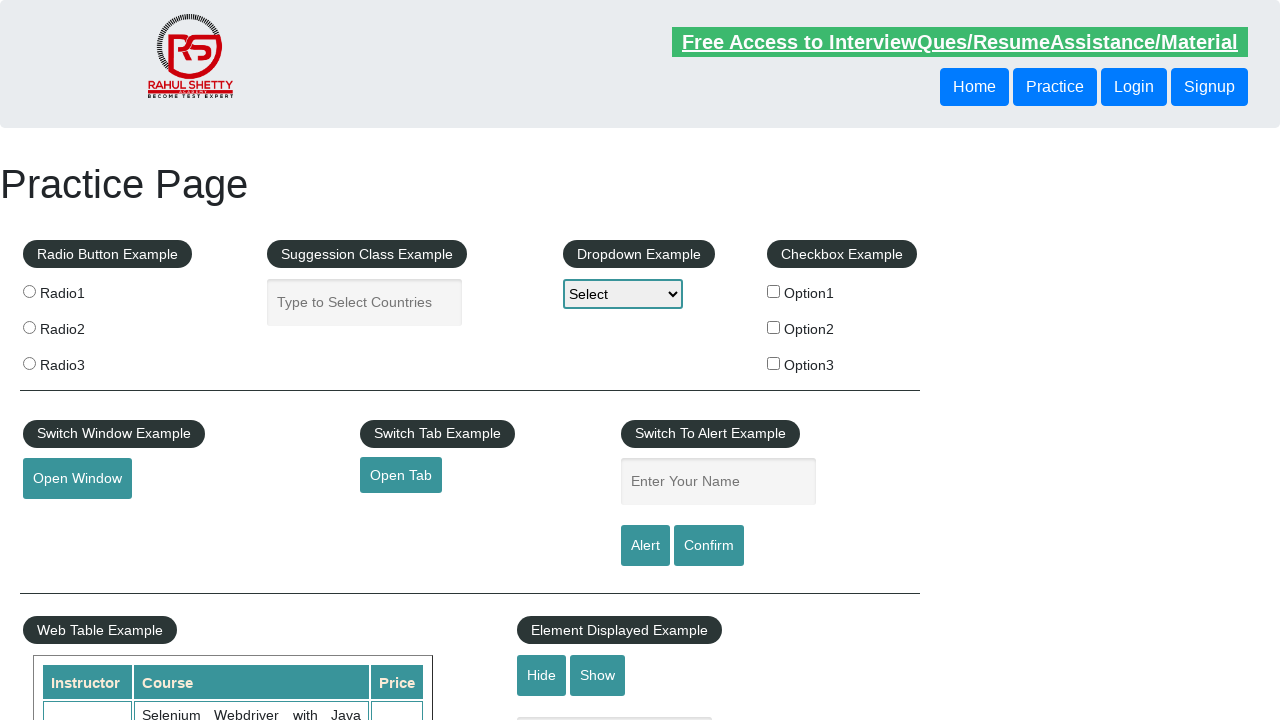

Located web table element with name='courses'
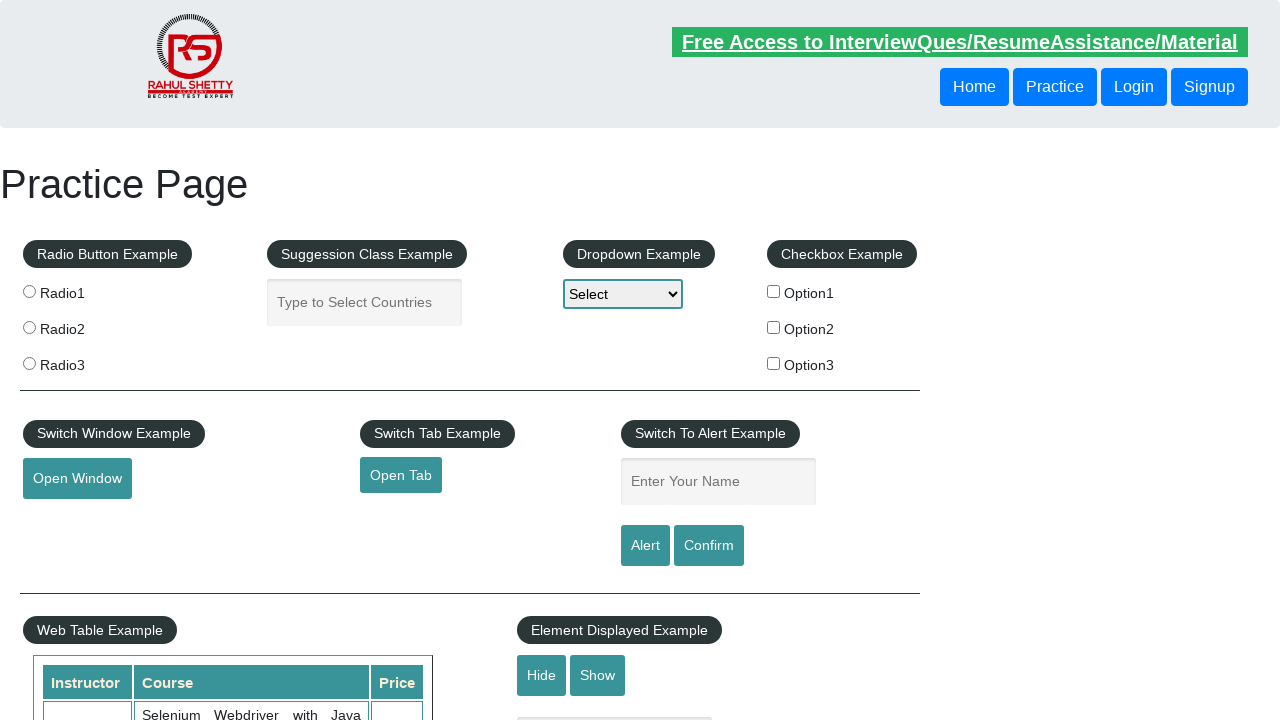

Located second column cells in the web table
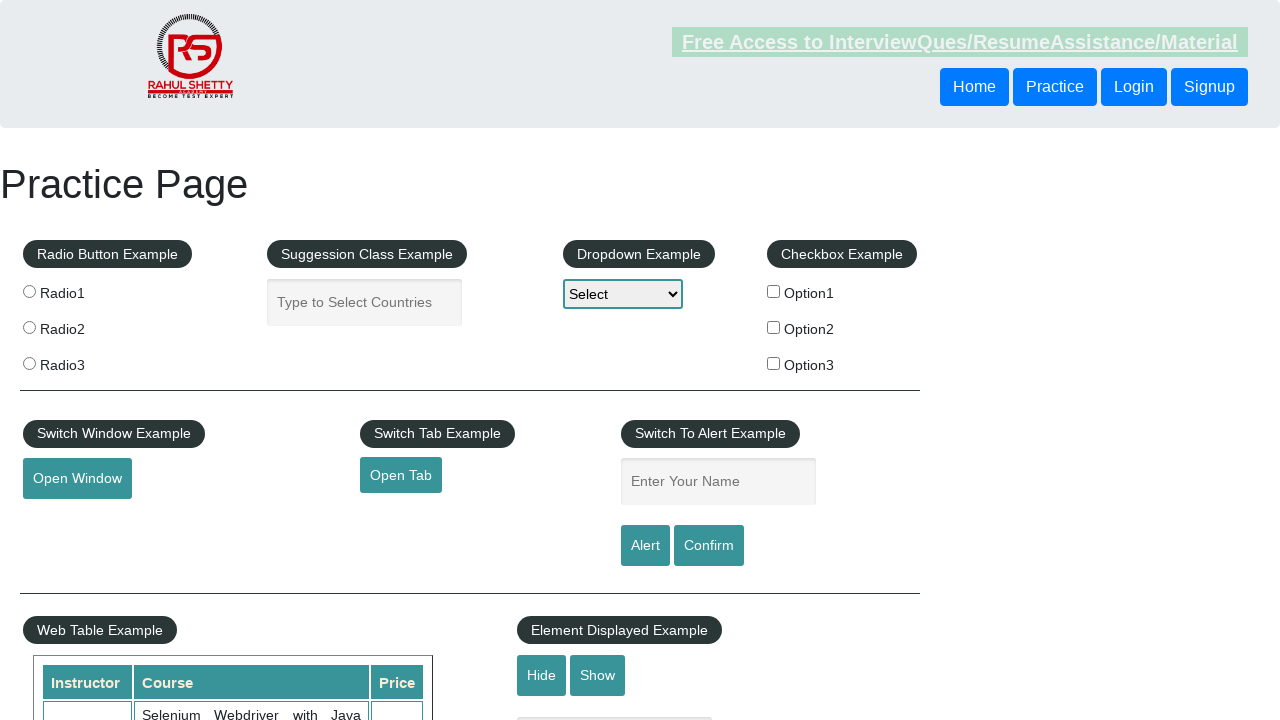

Verified first cell in second column is visible
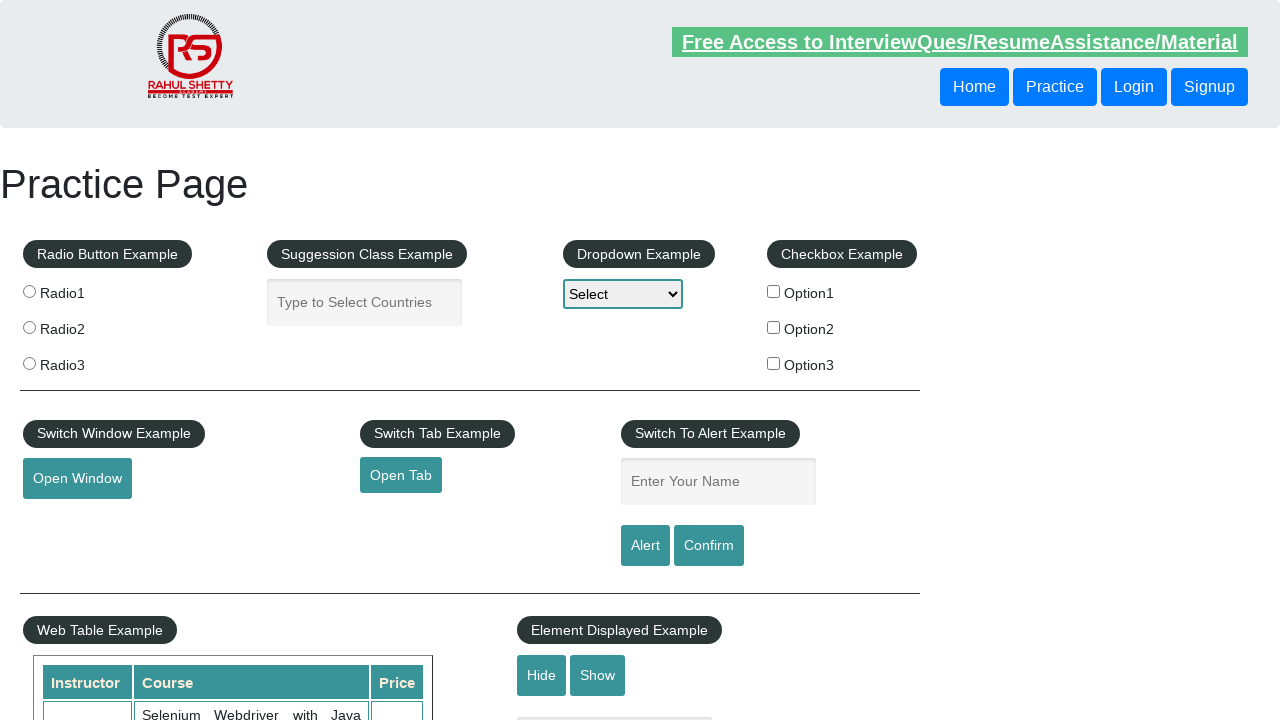

Located all cells in row 3 of the web table
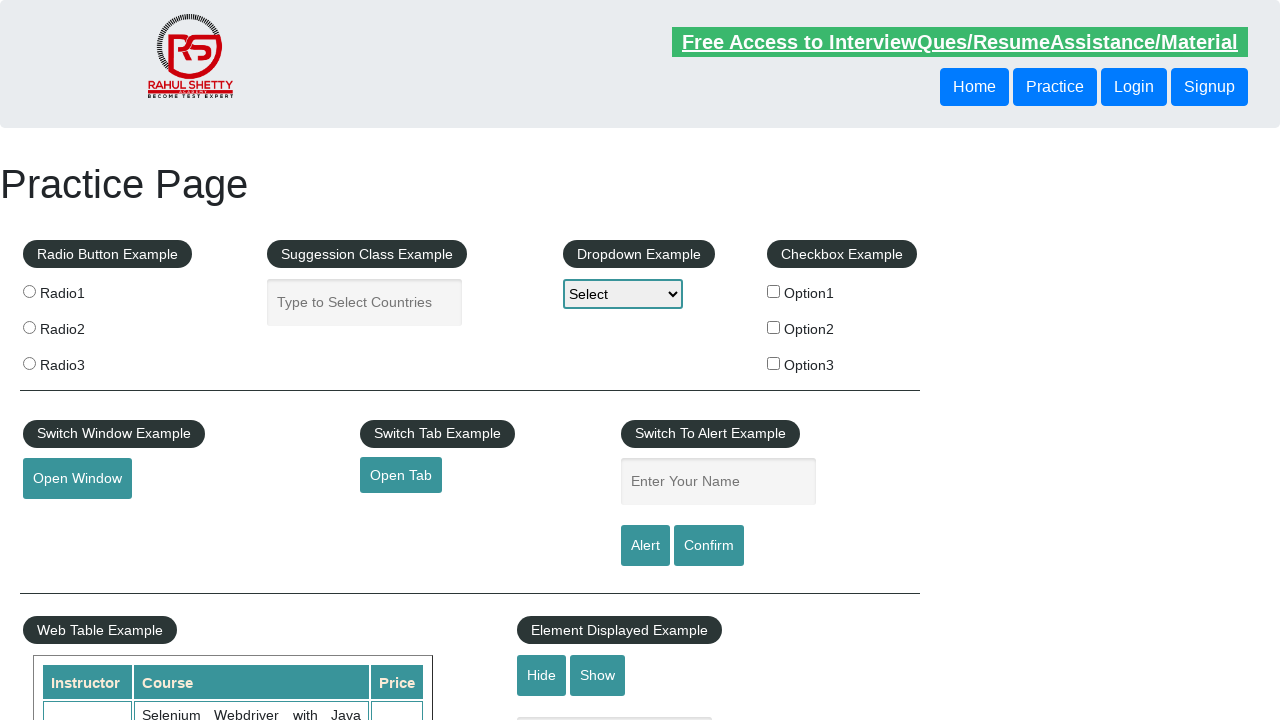

Verified first cell in row 3 is visible
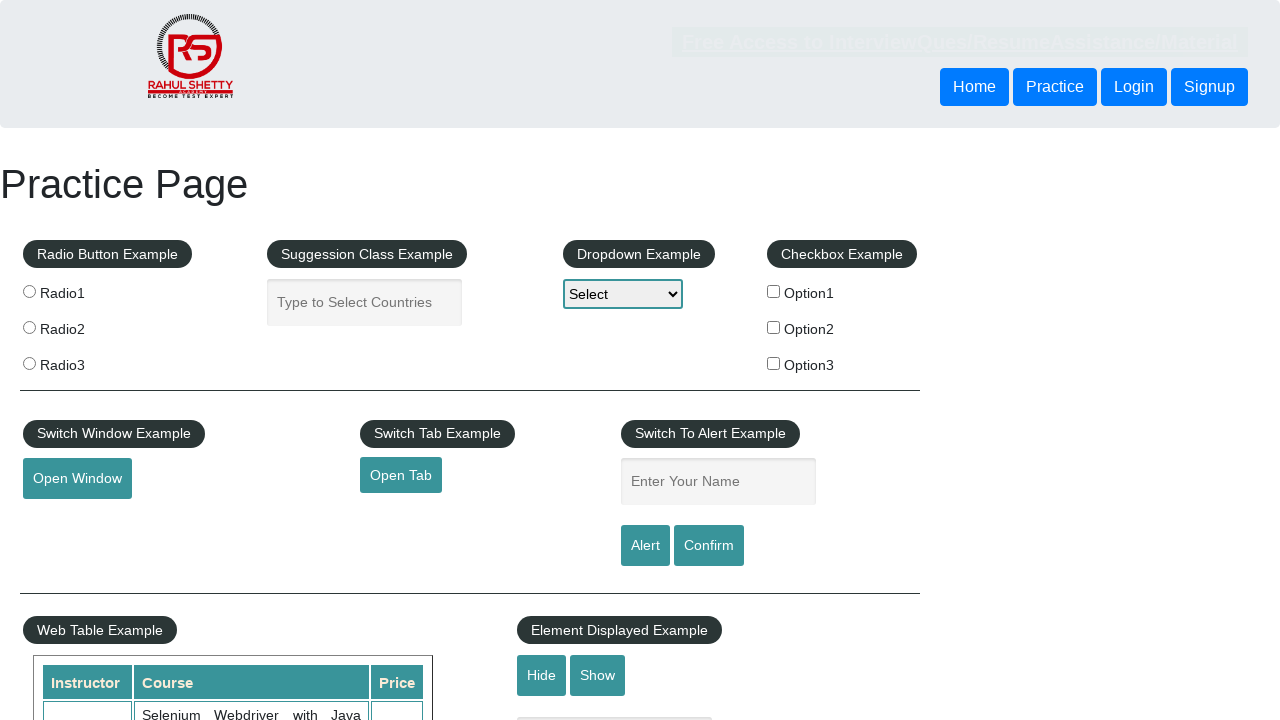

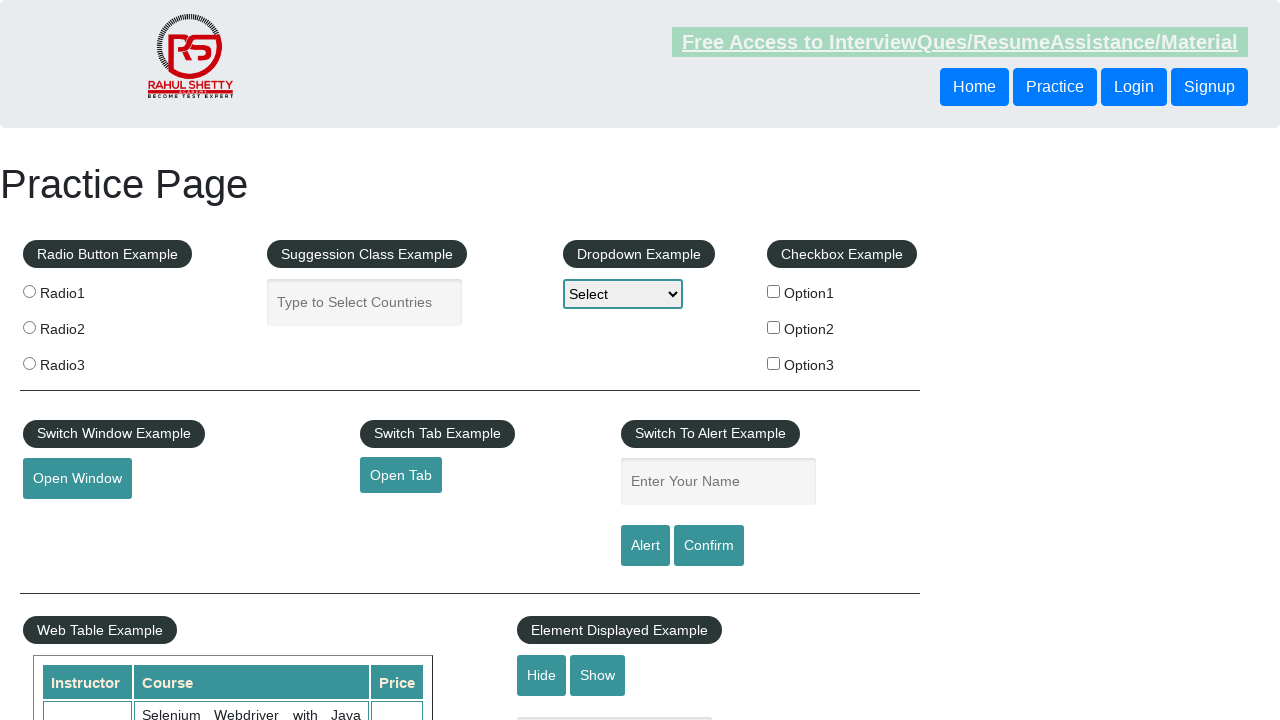